Tests auto-suggestion dropdown functionality by typing a partial country name and selecting a matching option from the dropdown list

Starting URL: https://rahulshettyacademy.com/dropdownsPractise/

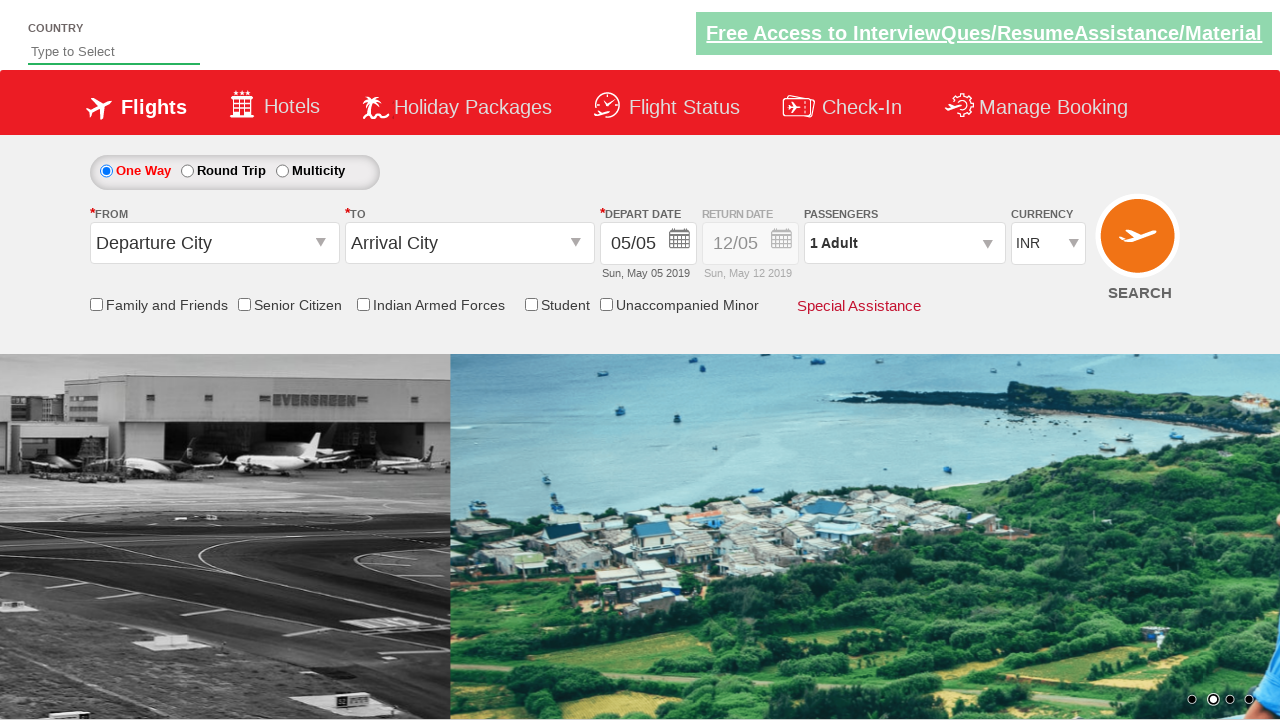

Typed 'ban' into autosuggest field to trigger dropdown suggestions on #autosuggest
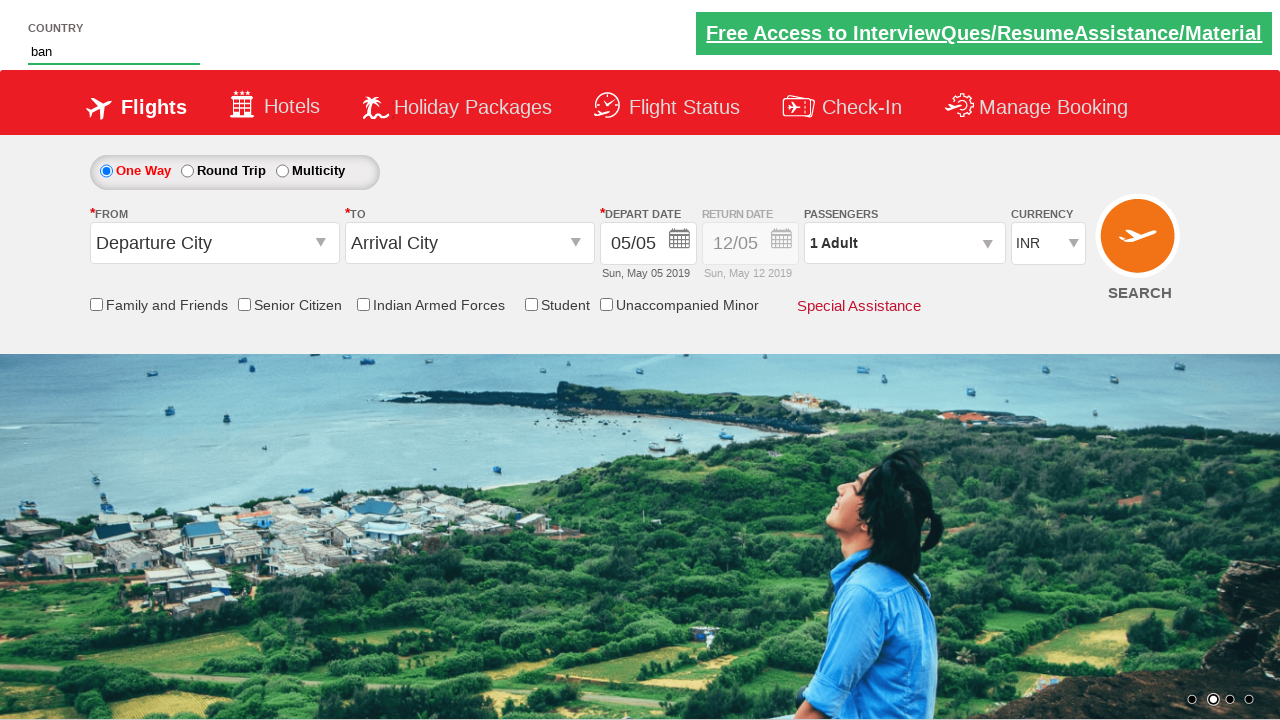

Auto-suggestion dropdown appeared with matching options
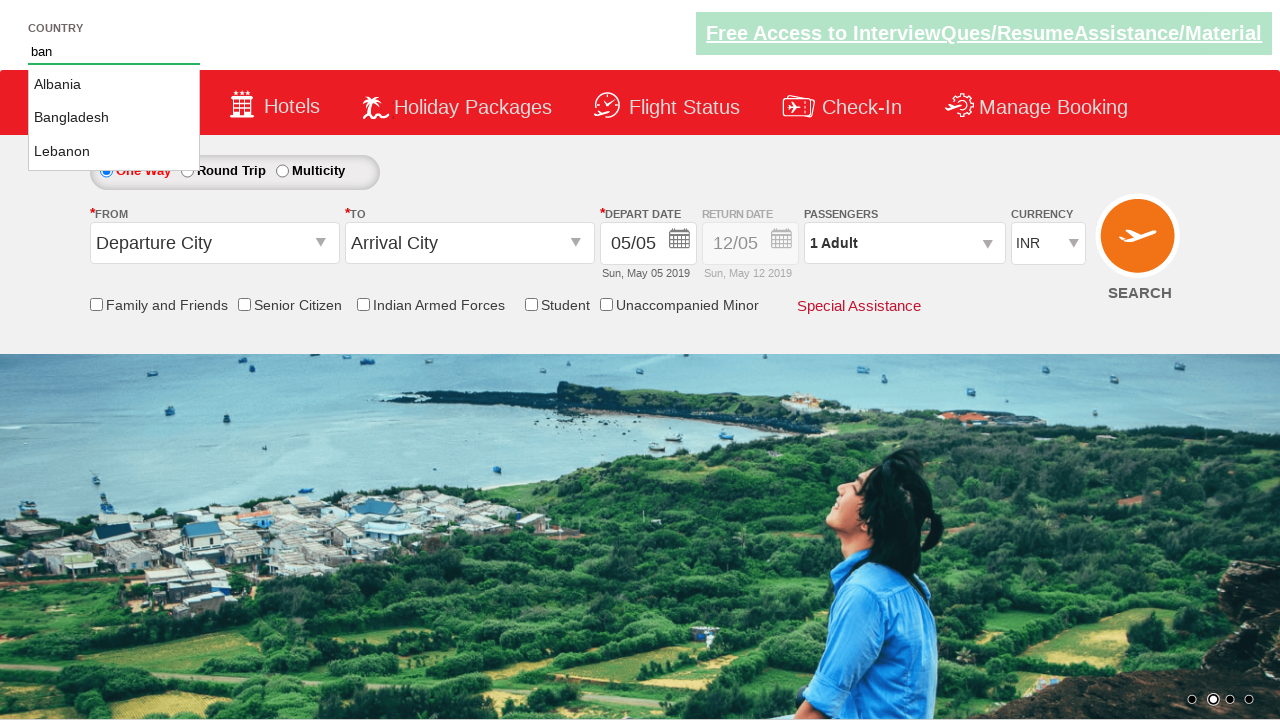

Selected 'Bangladesh' from the auto-suggestion dropdown list at (114, 118) on li.ui-menu-item a:has-text('Bangladesh')
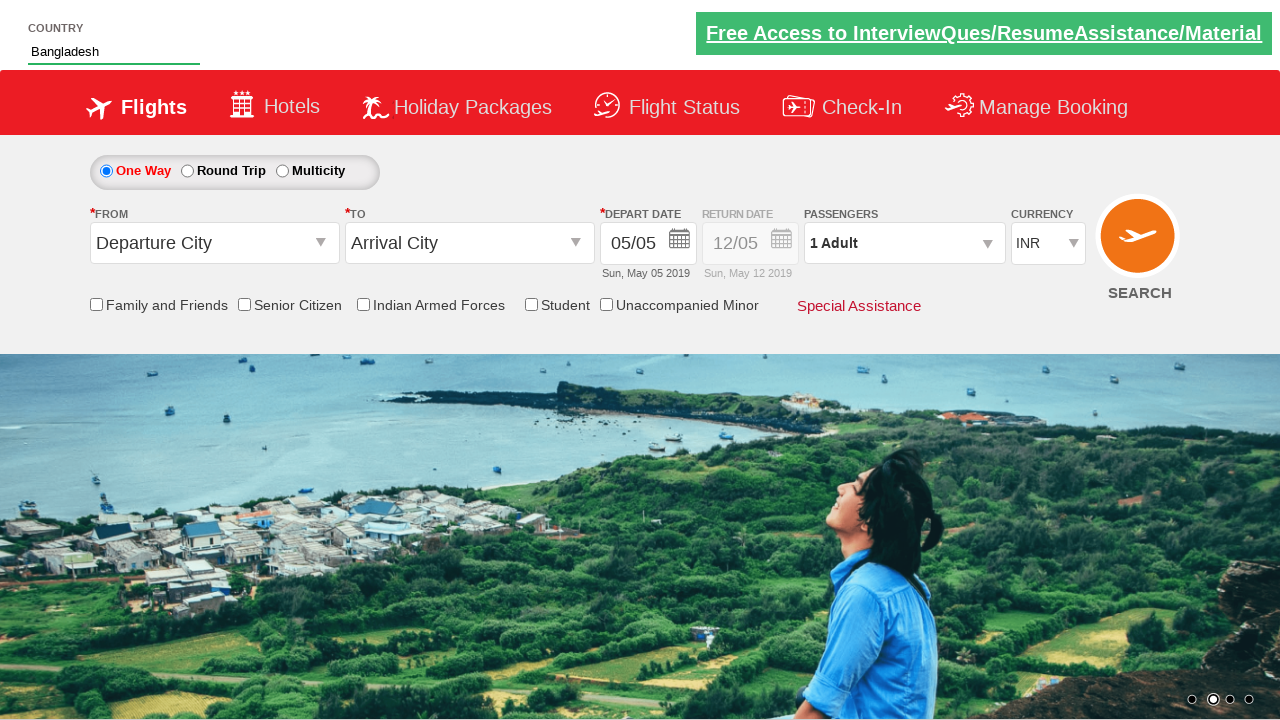

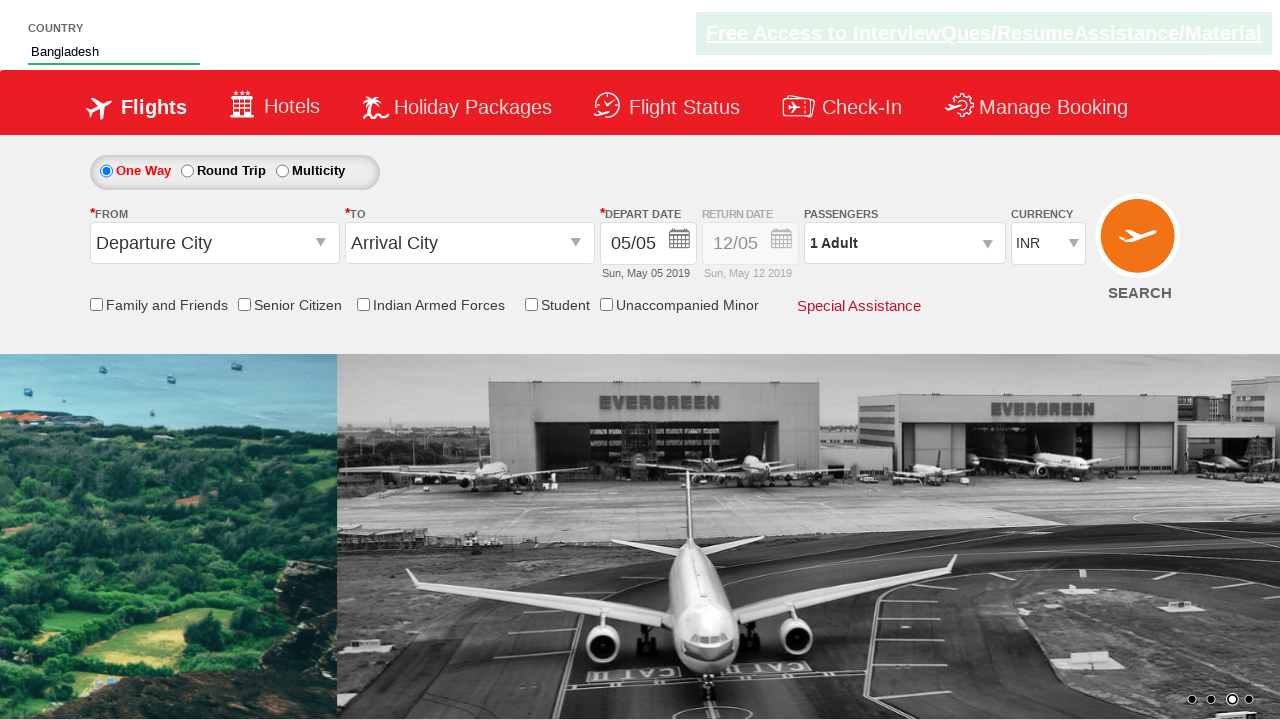